Tests JavaScript confirm alert handling by clicking a button that triggers a confirm dialog and accepting the alert.

Starting URL: https://v1.training-support.net/selenium/javascript-alerts

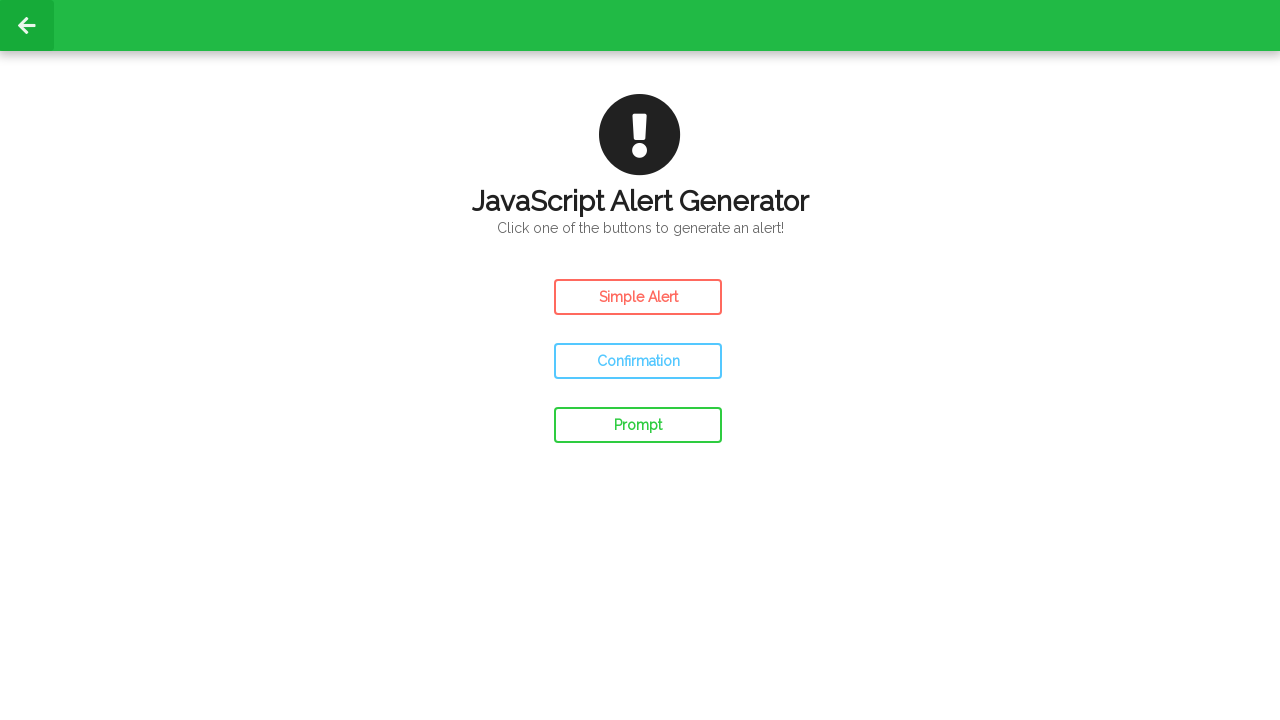

Set up dialog handler to accept confirm dialogs
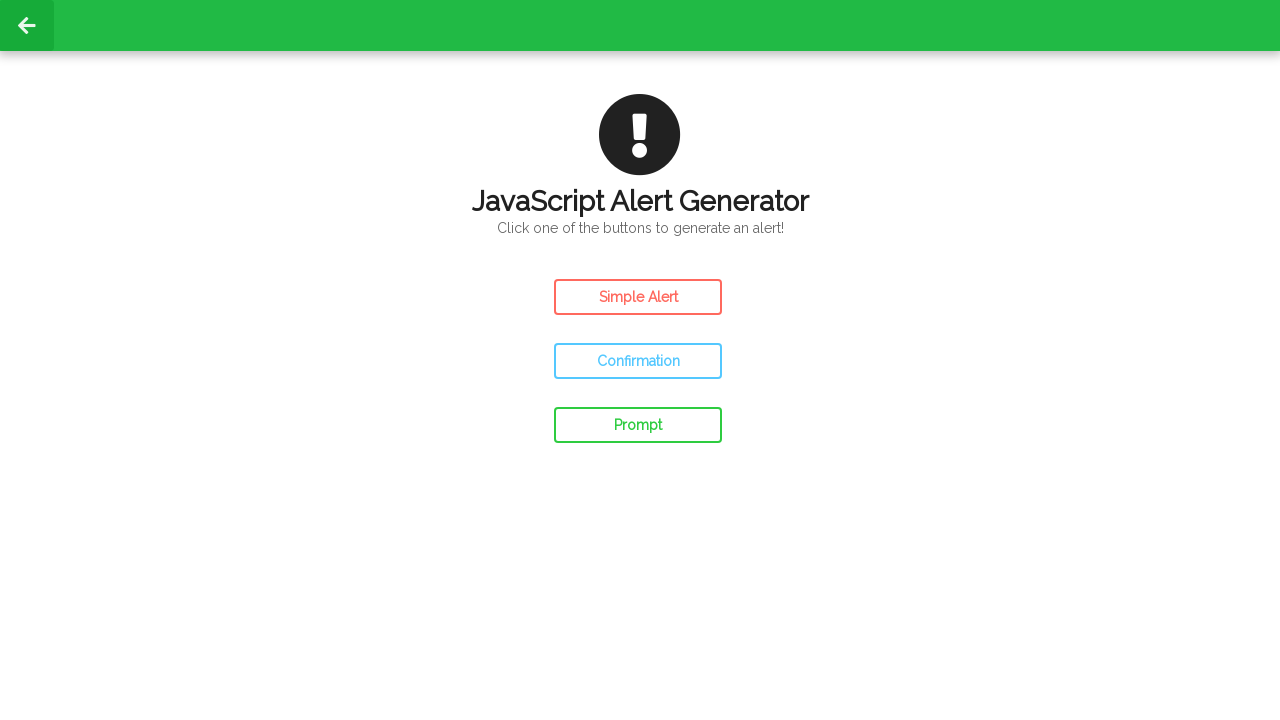

Clicked confirm button to trigger JavaScript alert at (638, 361) on #confirm
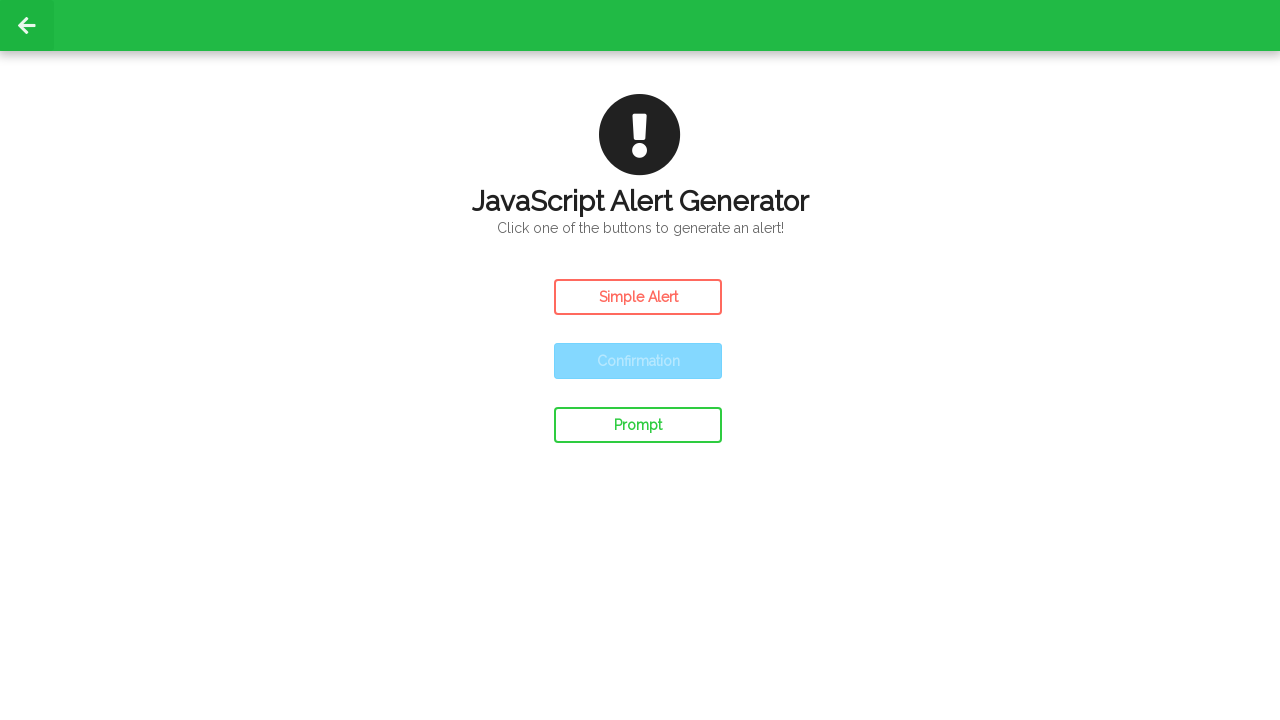

Waited for confirm dialog to be processed
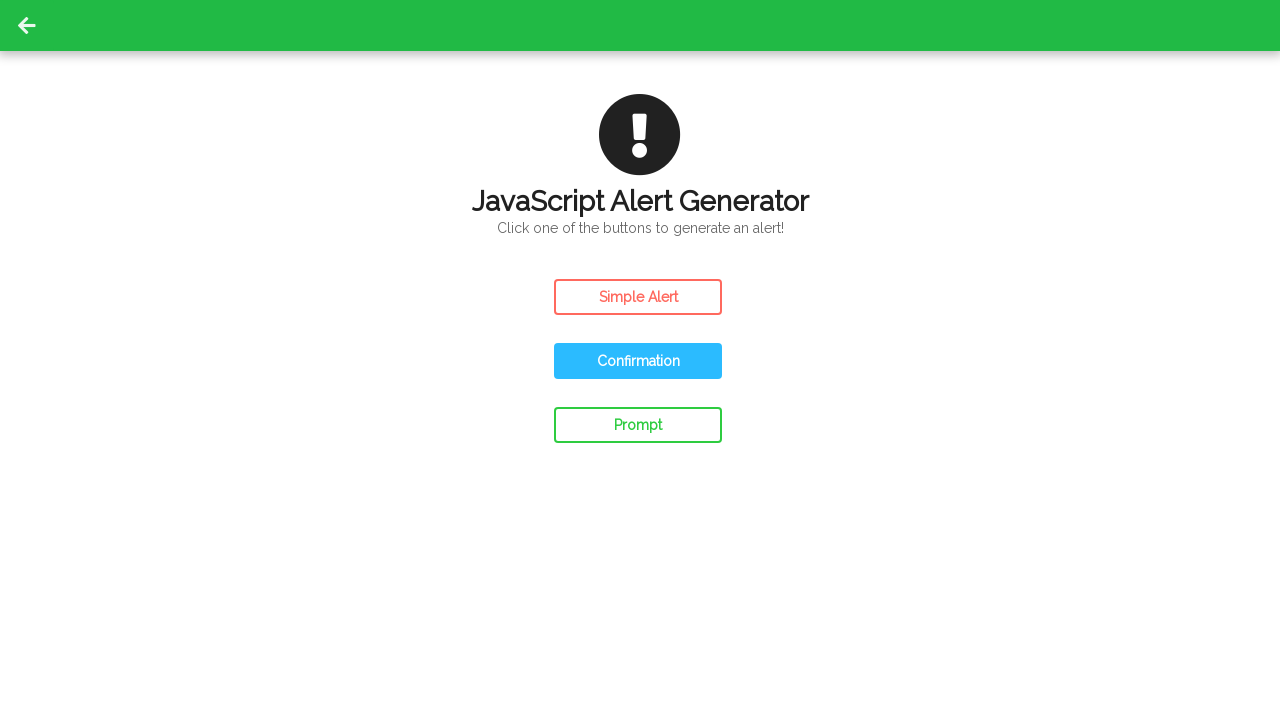

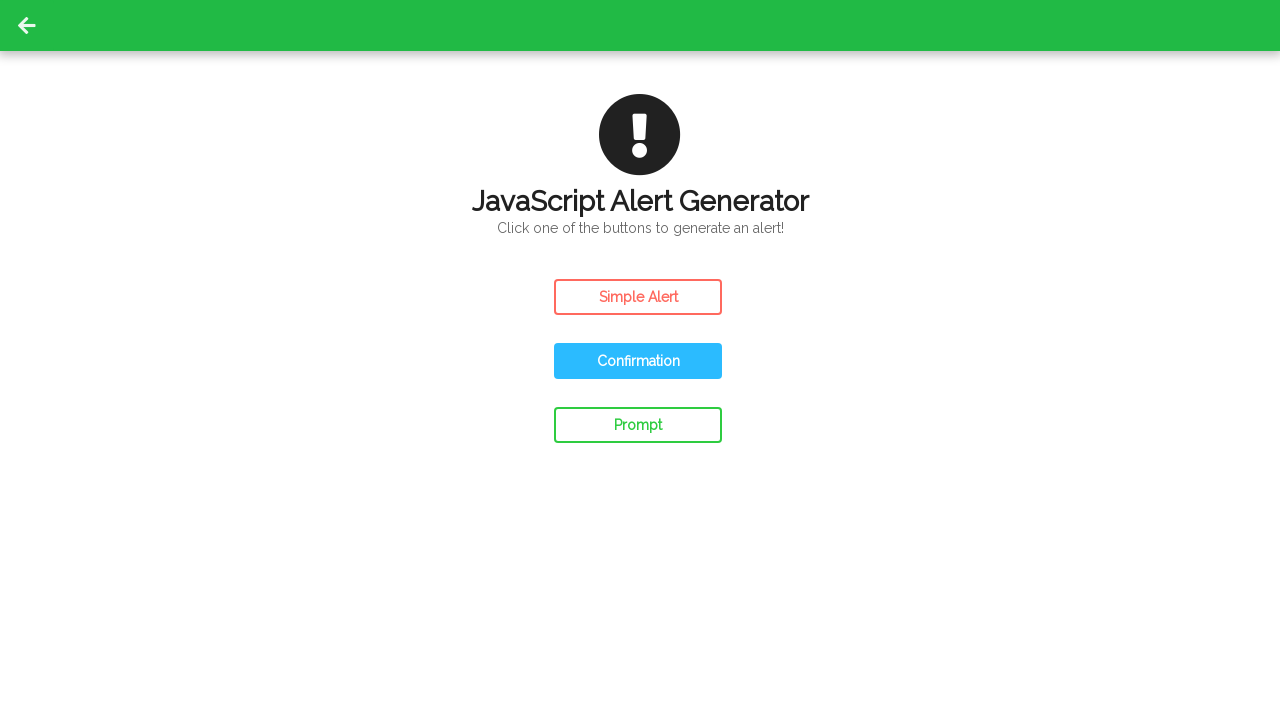